Tests the confirm alert functionality by clicking the confirm button, handling the alert dialog, and dismissing it

Starting URL: https://demoqa.com/alerts

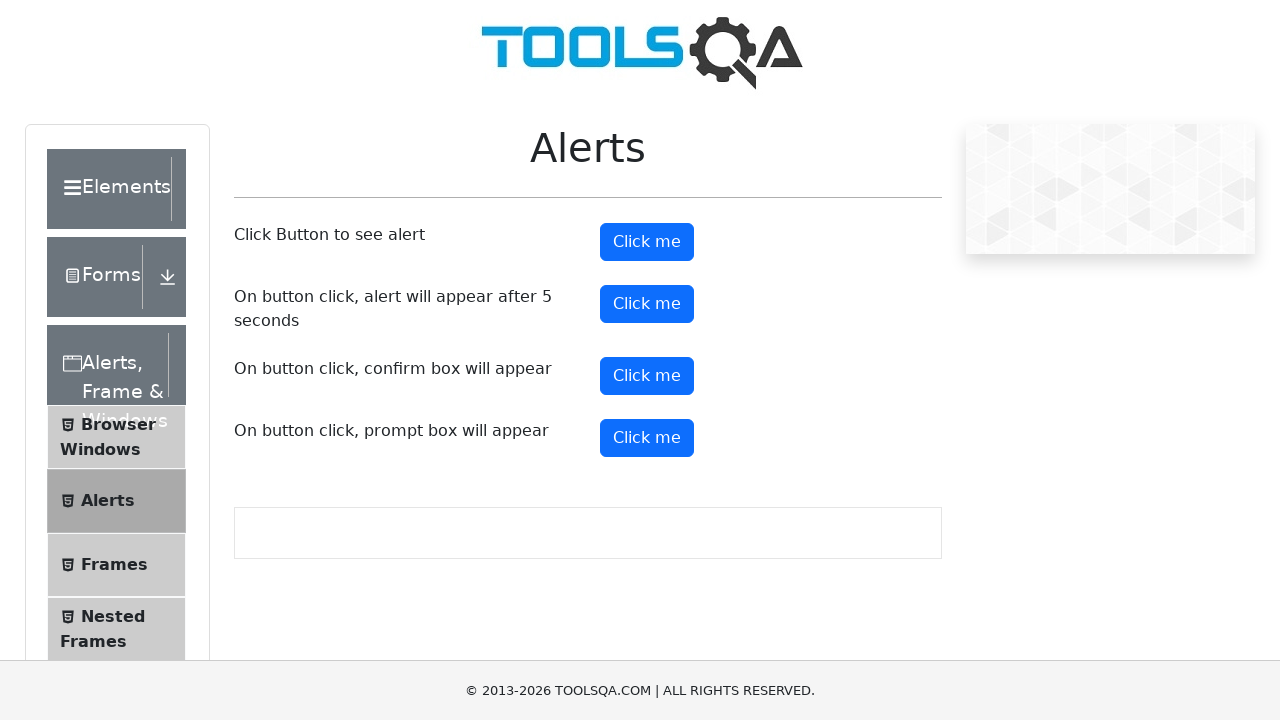

Set up dialog handler to dismiss confirm alerts
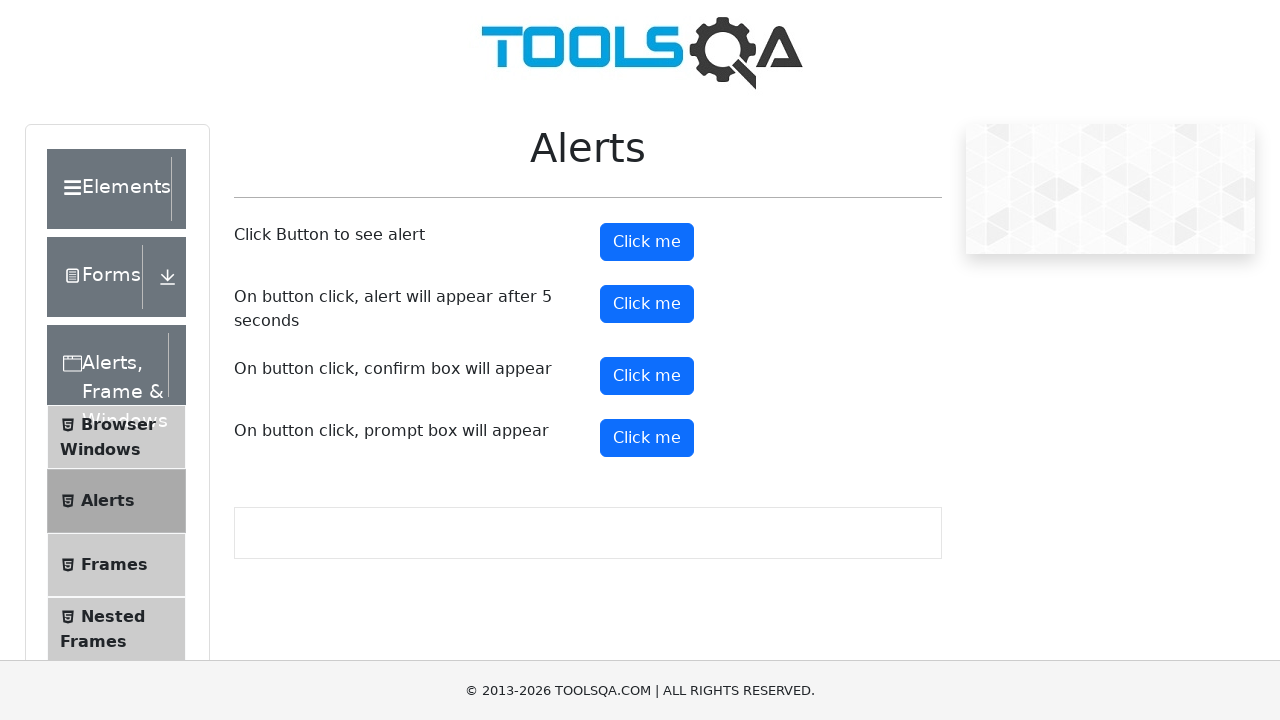

Clicked the confirm button to trigger the alert at (647, 376) on #confirmButton
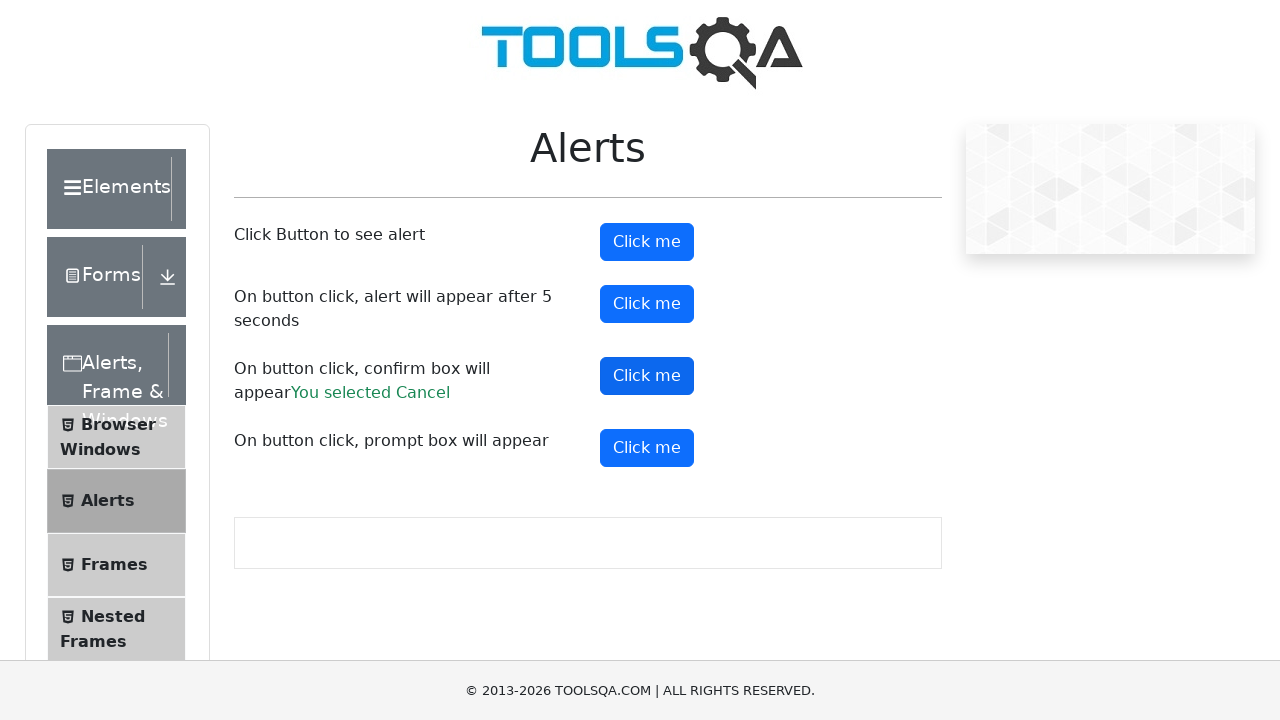

Waited for dialog handling to complete
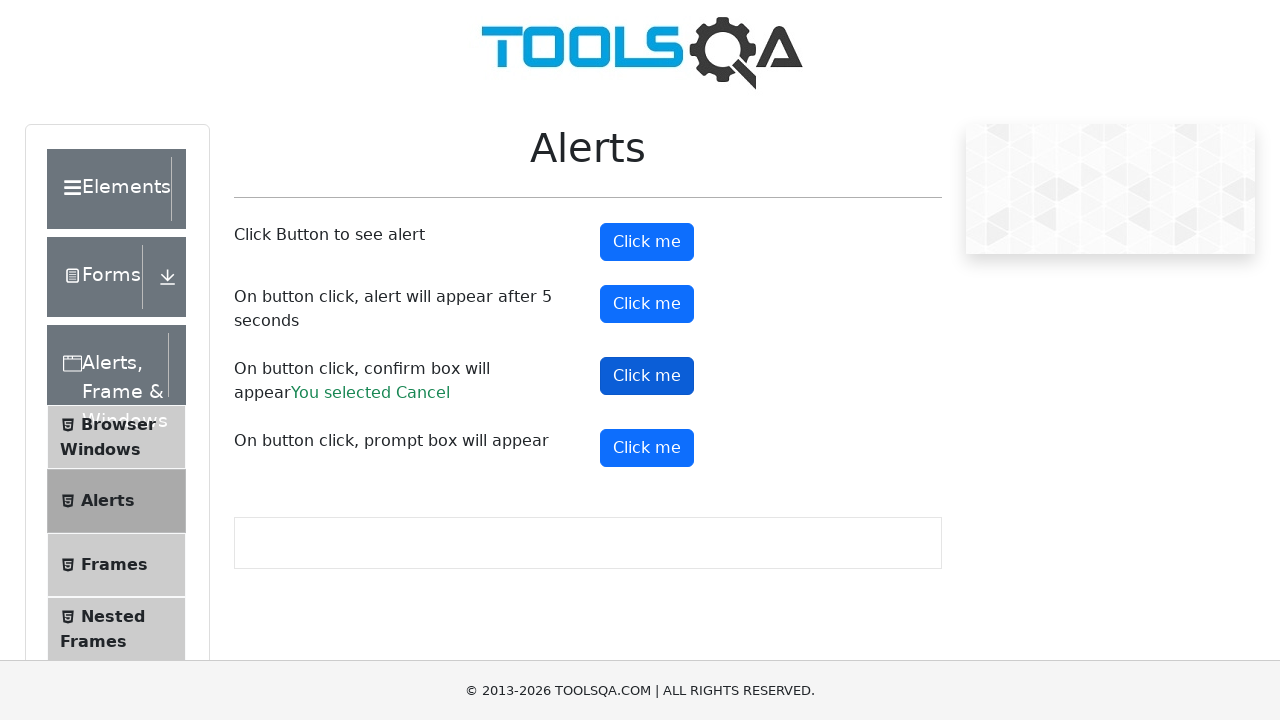

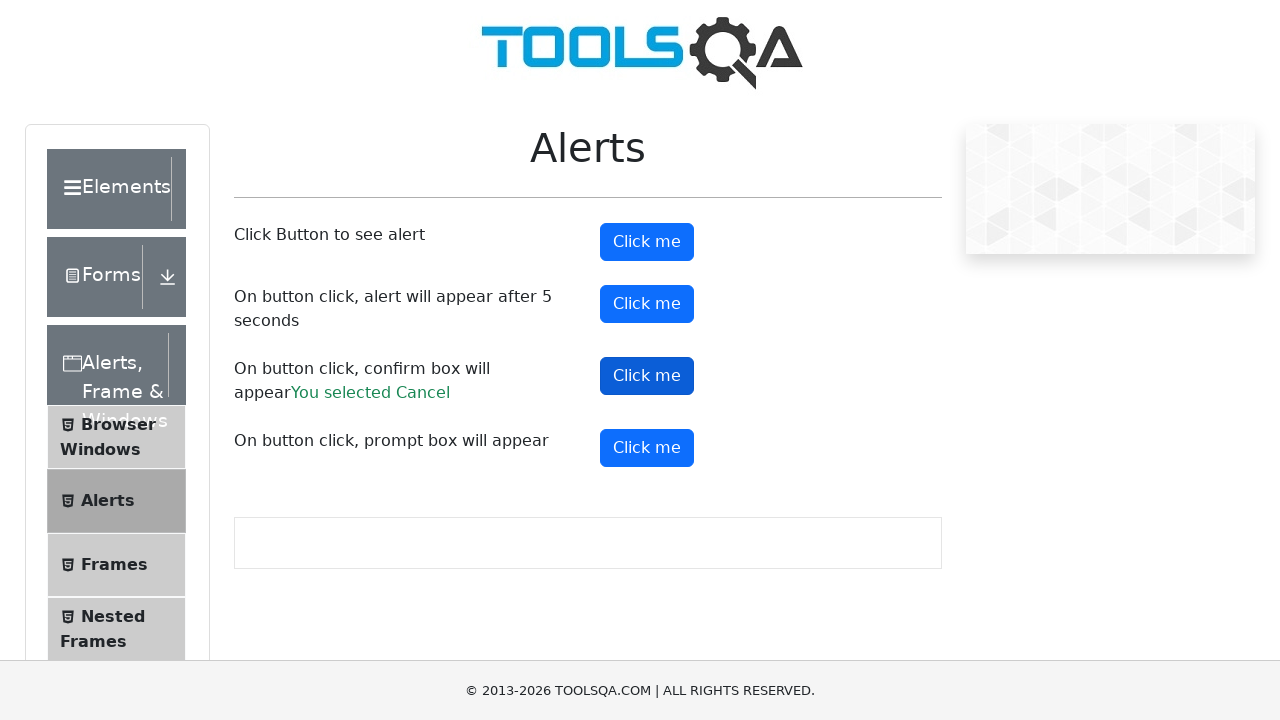